Navigates to a Dutch weather website, switches to an iframe containing weather data, and waits for the weather information to load by checking that the ajax counter decreases and the temperature element becomes available.

Starting URL: http://www.weerindelft.nl/

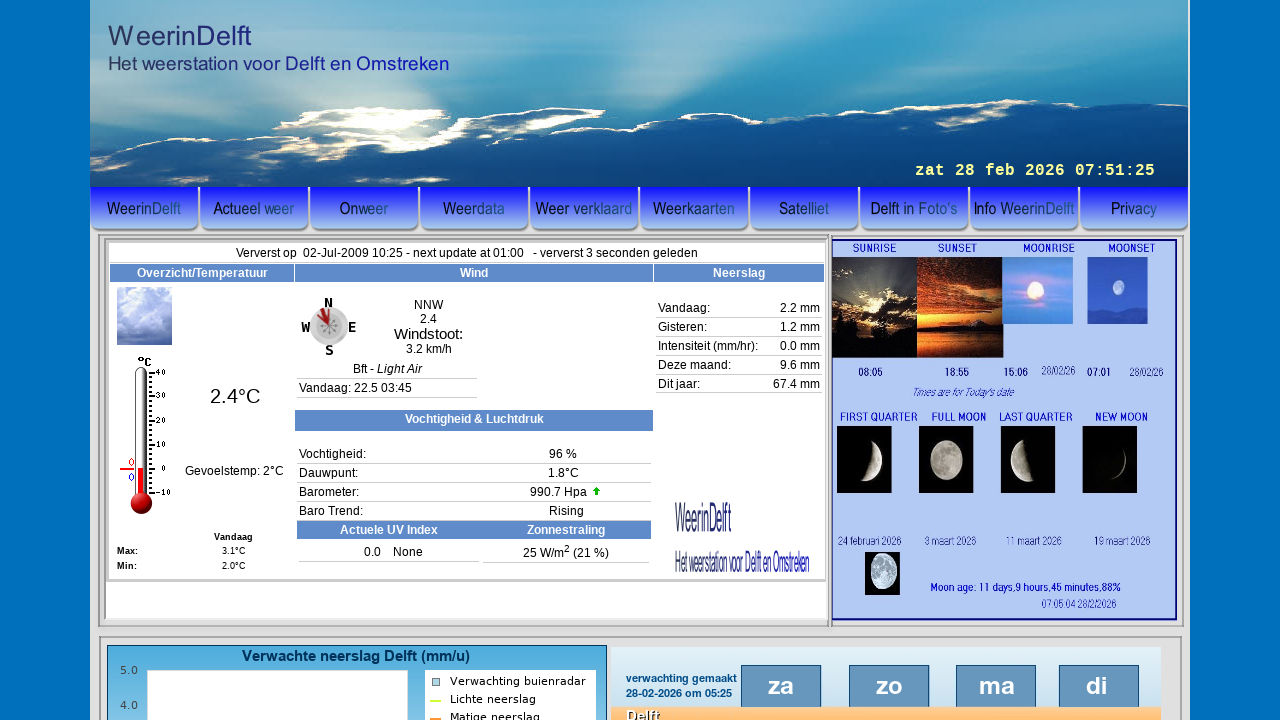

Waited for iframe with id 'ifrm_3' to be present
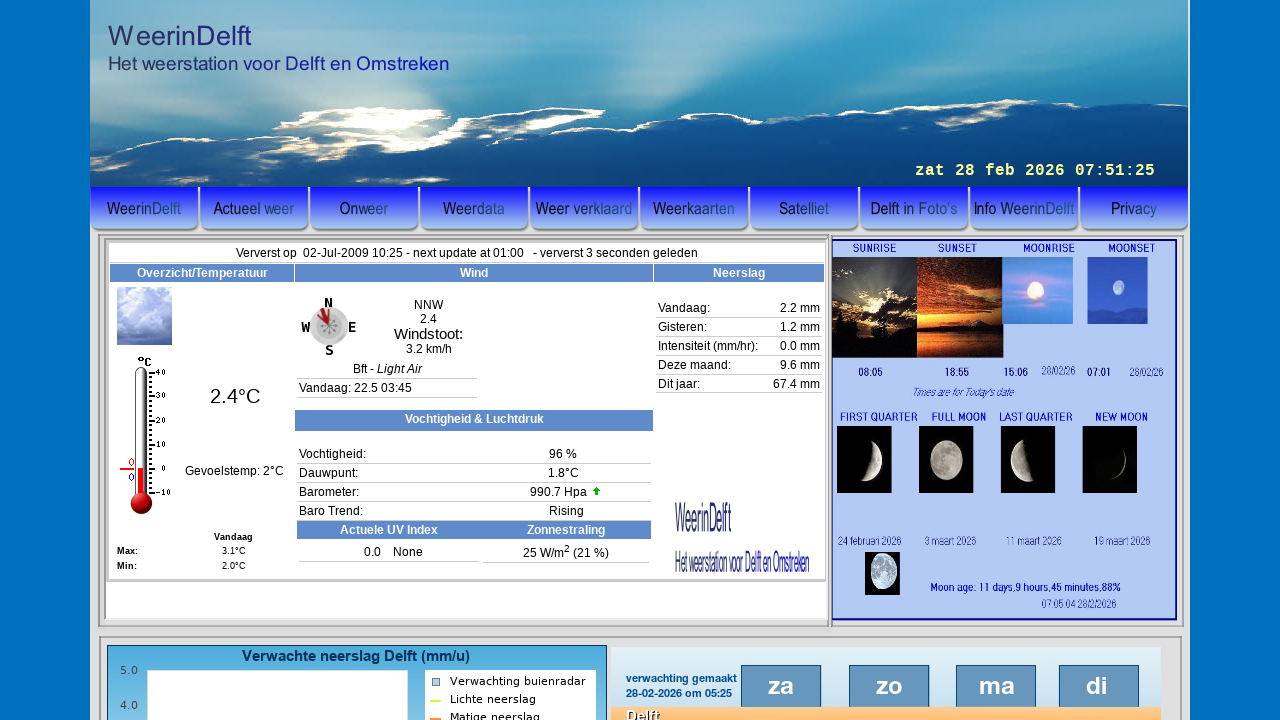

Located iframe element with id 'ifrm_3'
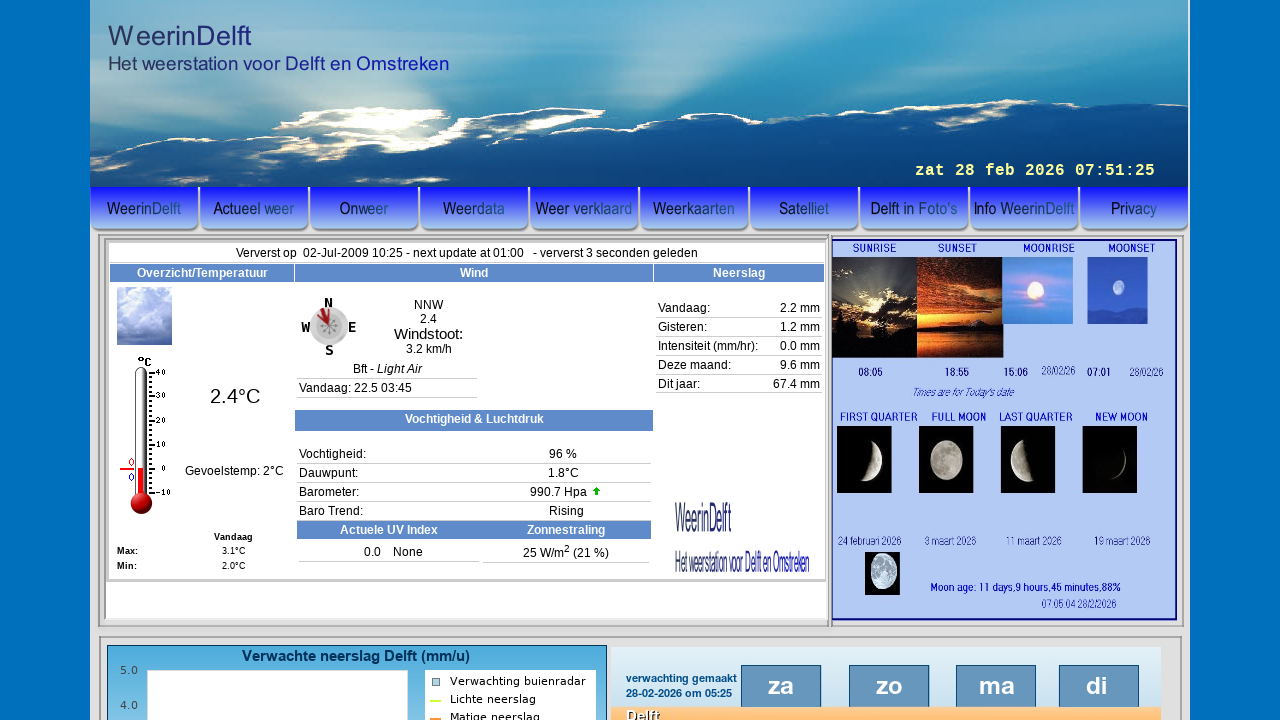

Waited for ajax counter element to load in iframe
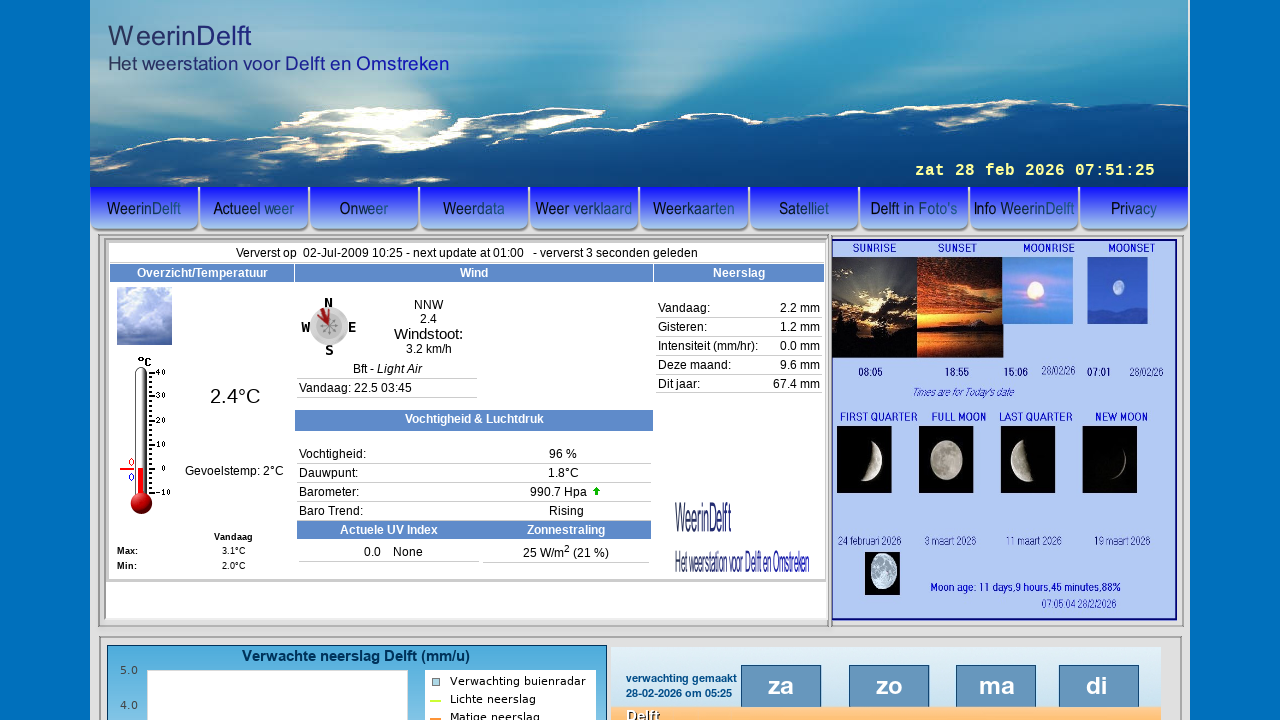

Waited for temperature element with id 'ajaxfeelslike' to load in iframe
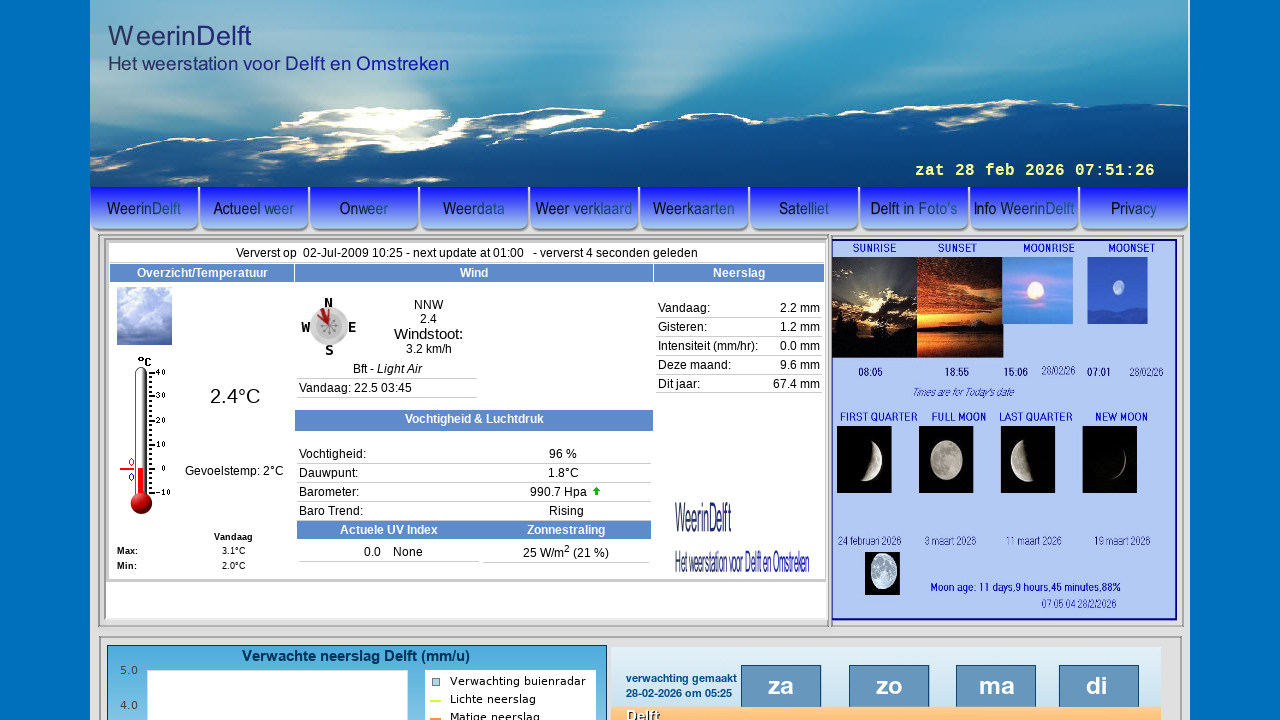

Retrieved temperature text content from 'ajaxfeelslike' element
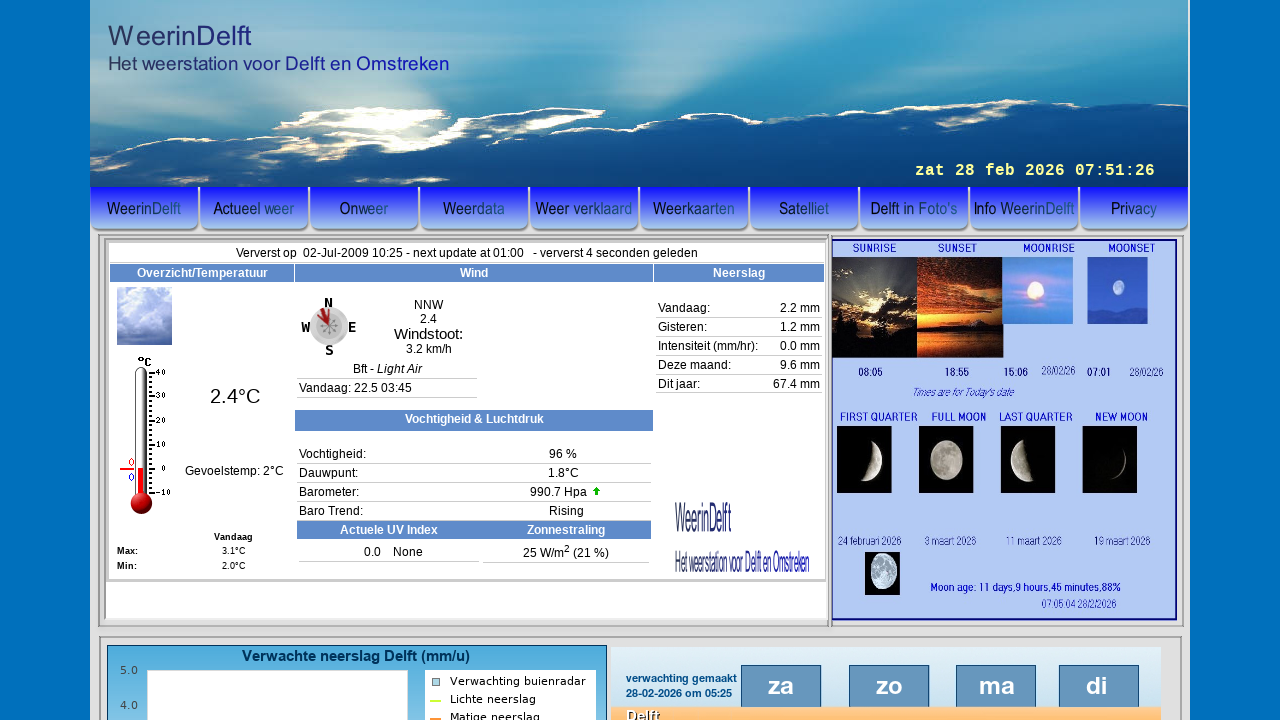

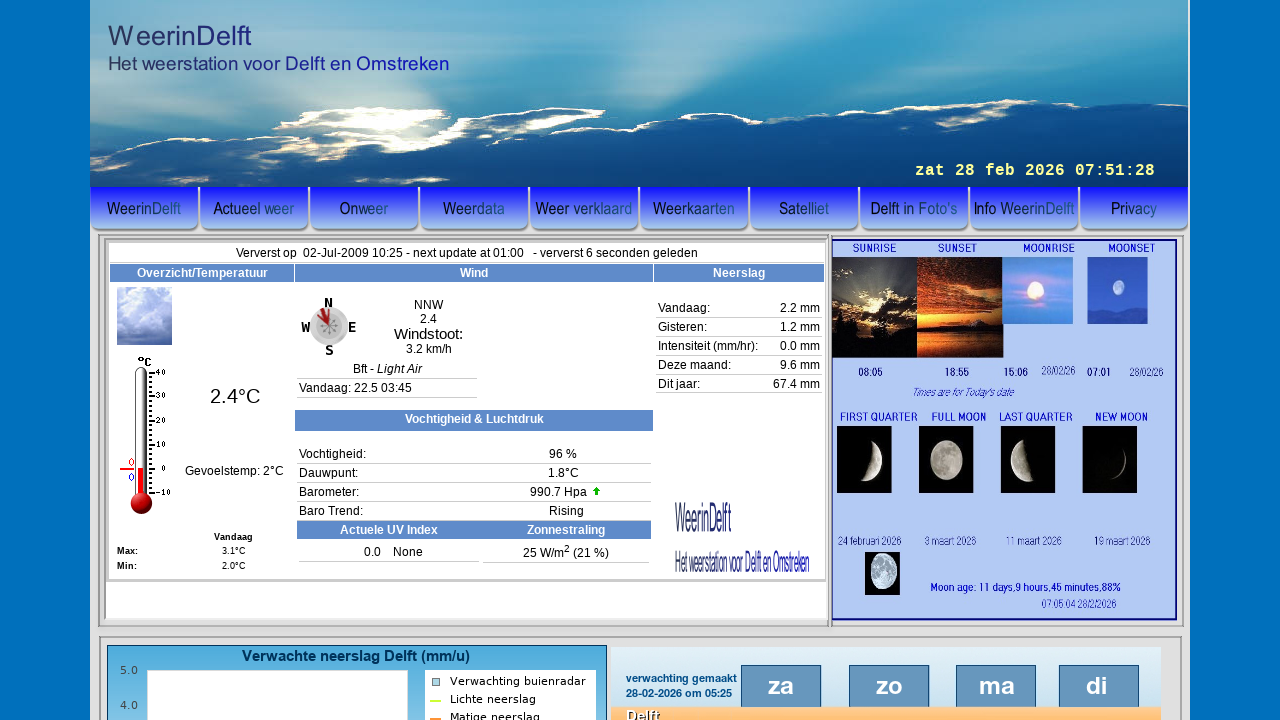